Tests pagination functionality on a jQuery data grid by clicking through different page numbers (5, 10, 15) and verifying each page becomes active

Starting URL: https://www.jqueryscript.net/demo/CRUD-Data-Grid-Plugin-jQuery-Quickgrid/

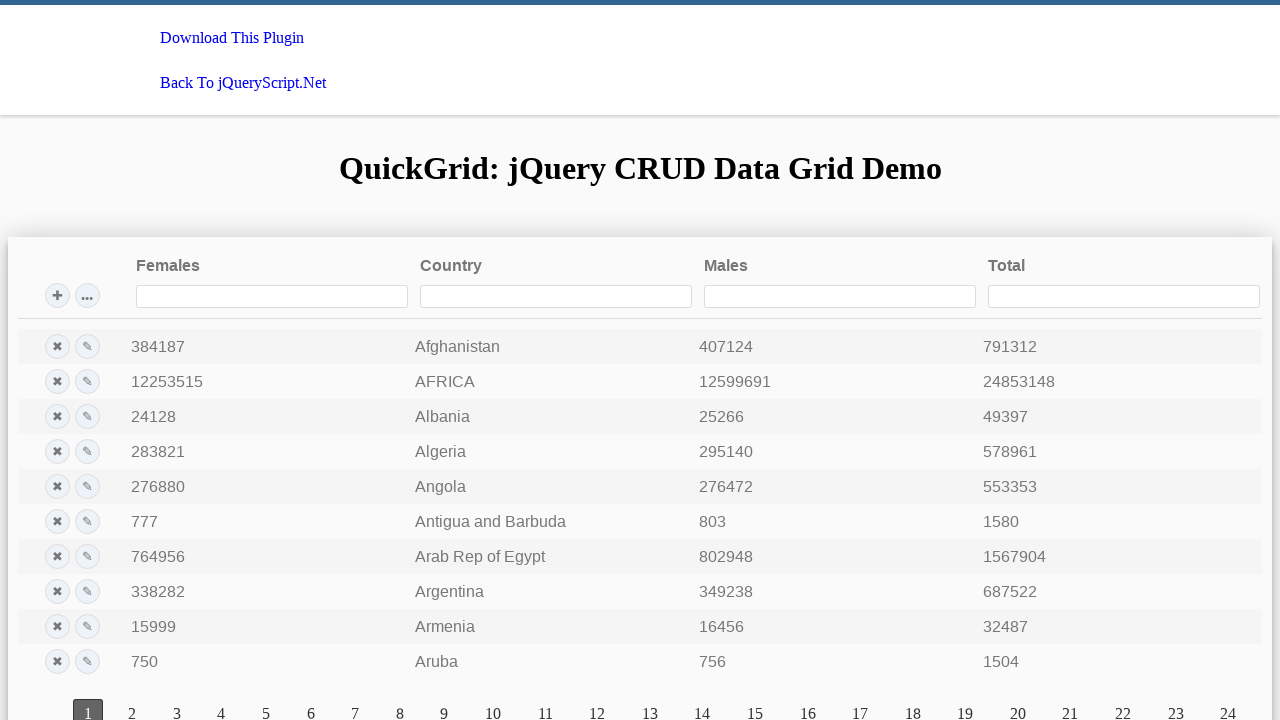

Clicked on page 5 in pagination at (266, 706) on xpath=//a[@class='qgrd-pagination-page-link' and text()='5']
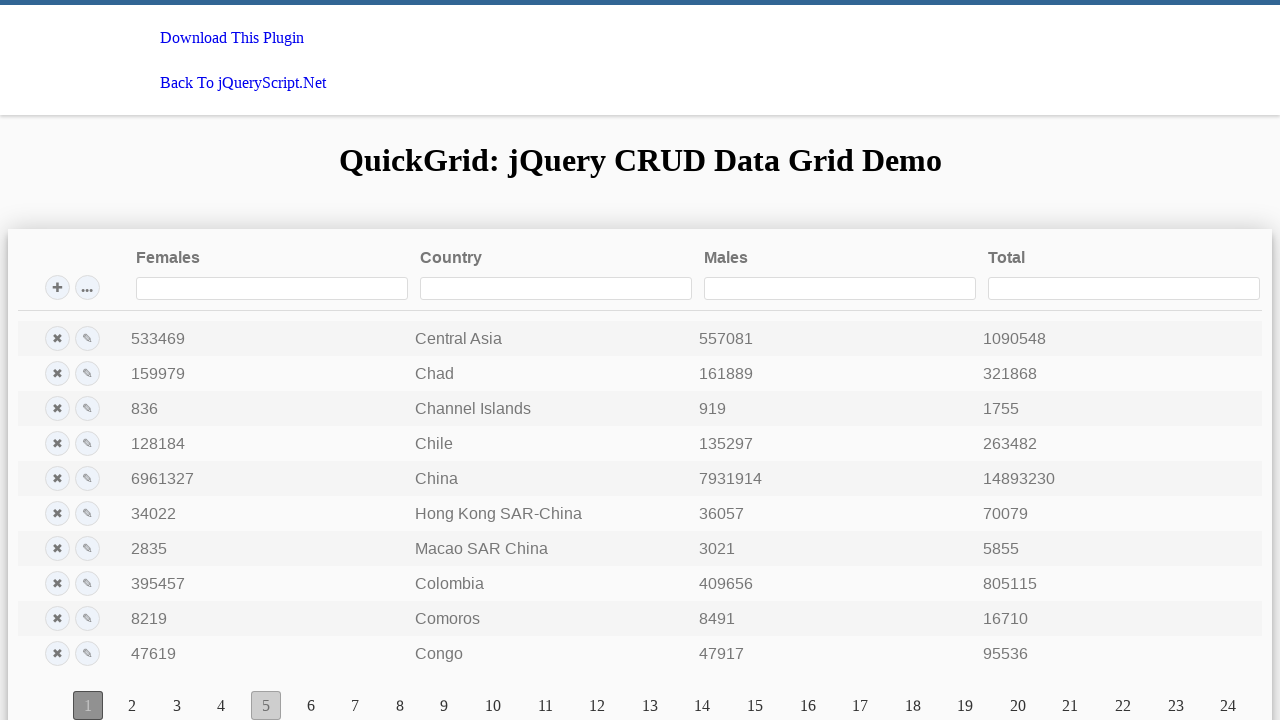

Verified page 5 is now active
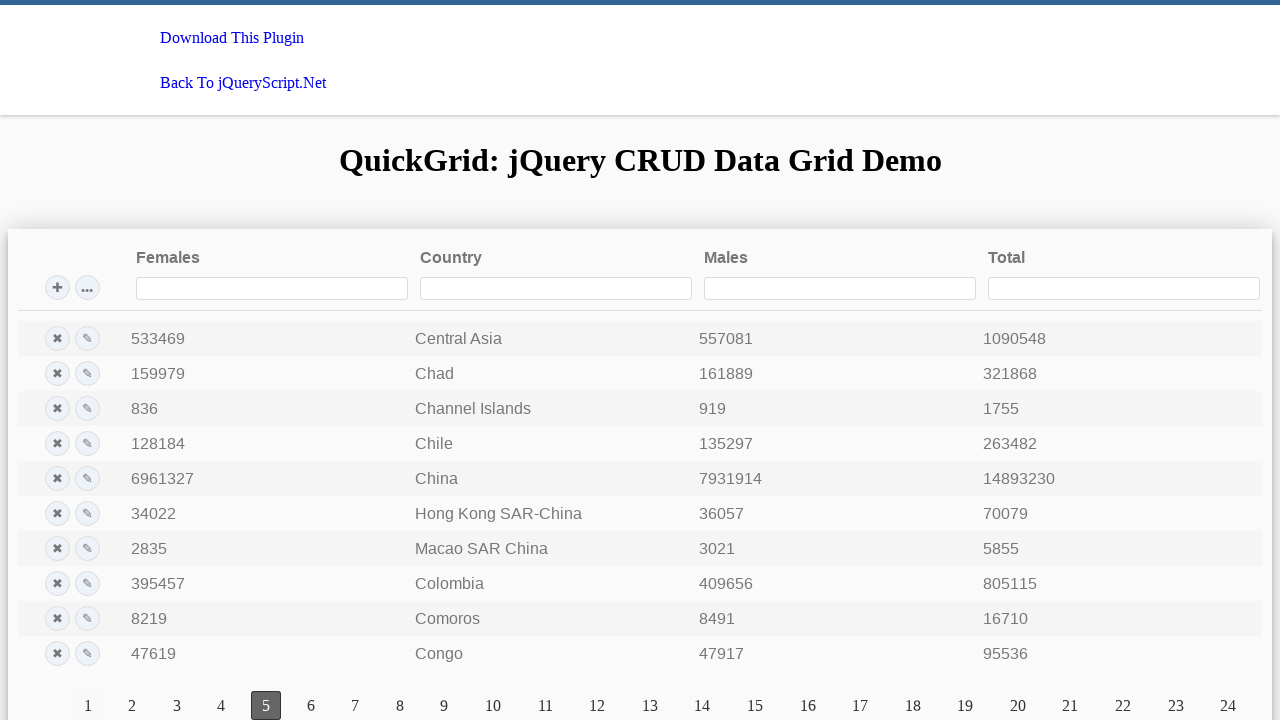

Clicked on page 10 in pagination at (493, 706) on xpath=//a[@class='qgrd-pagination-page-link' and text()='10']
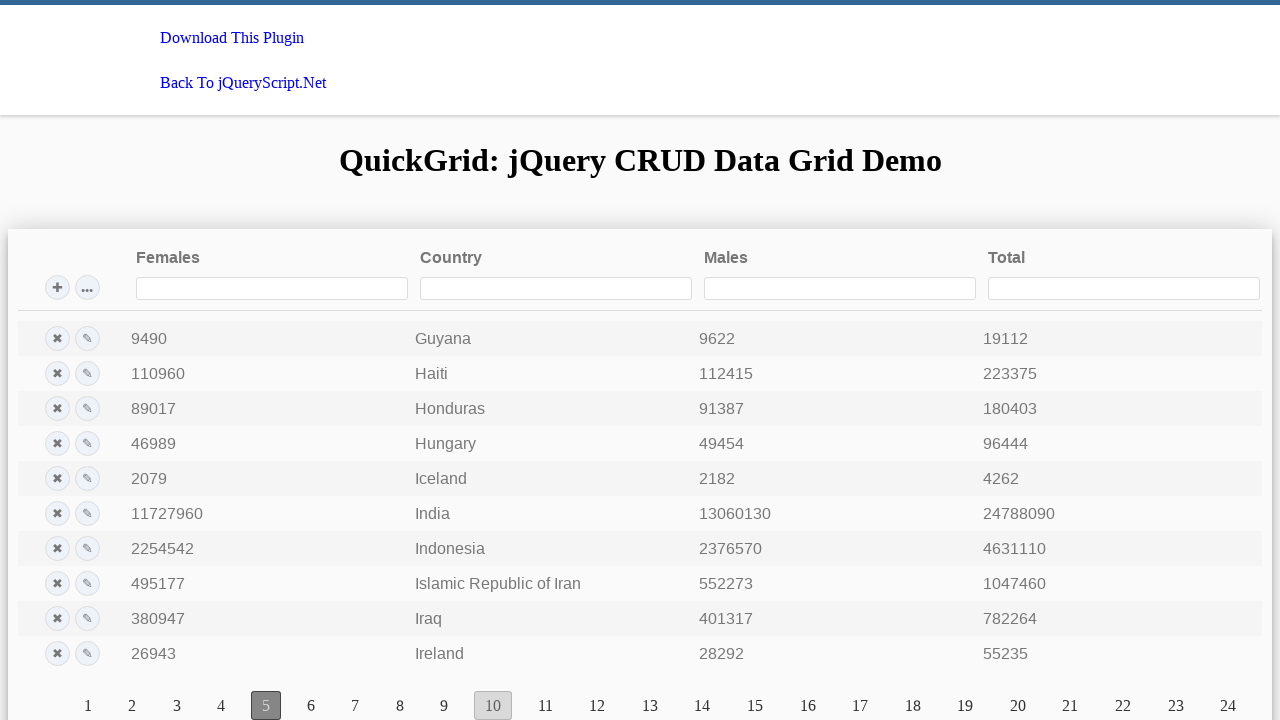

Verified page 10 is now active
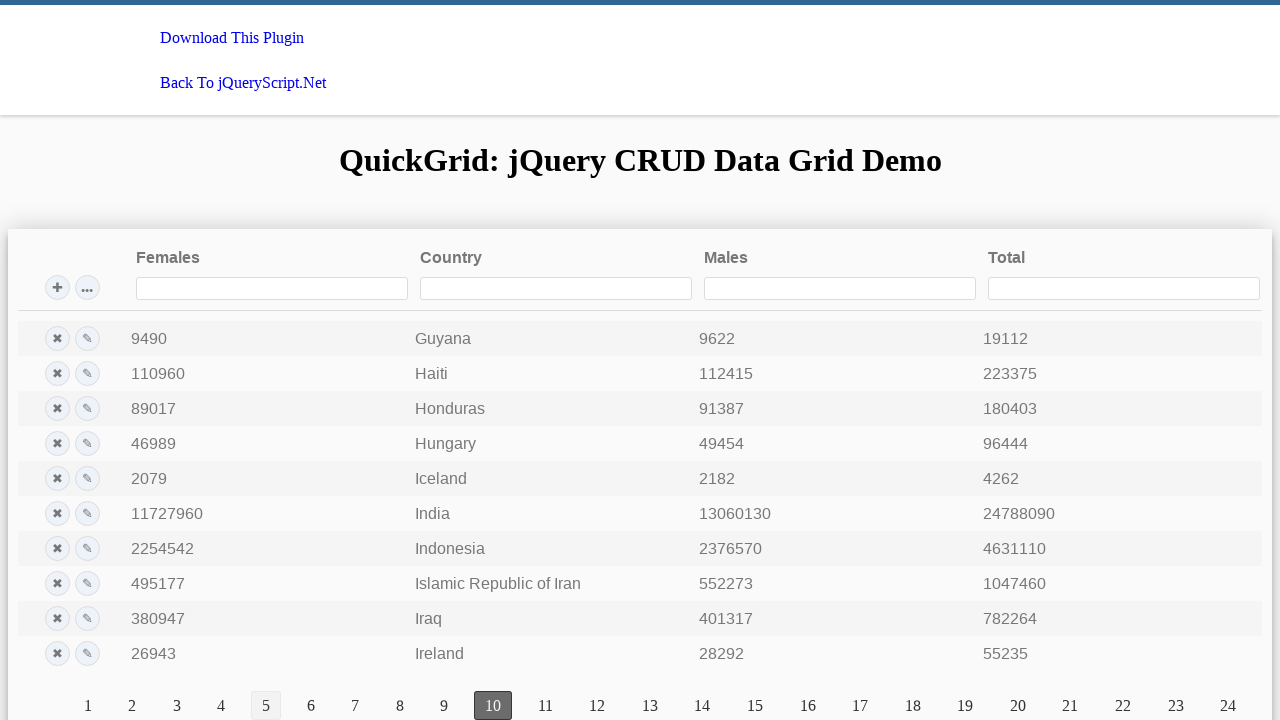

Clicked on page 15 in pagination at (755, 706) on xpath=//a[@class='qgrd-pagination-page-link' and text()='15']
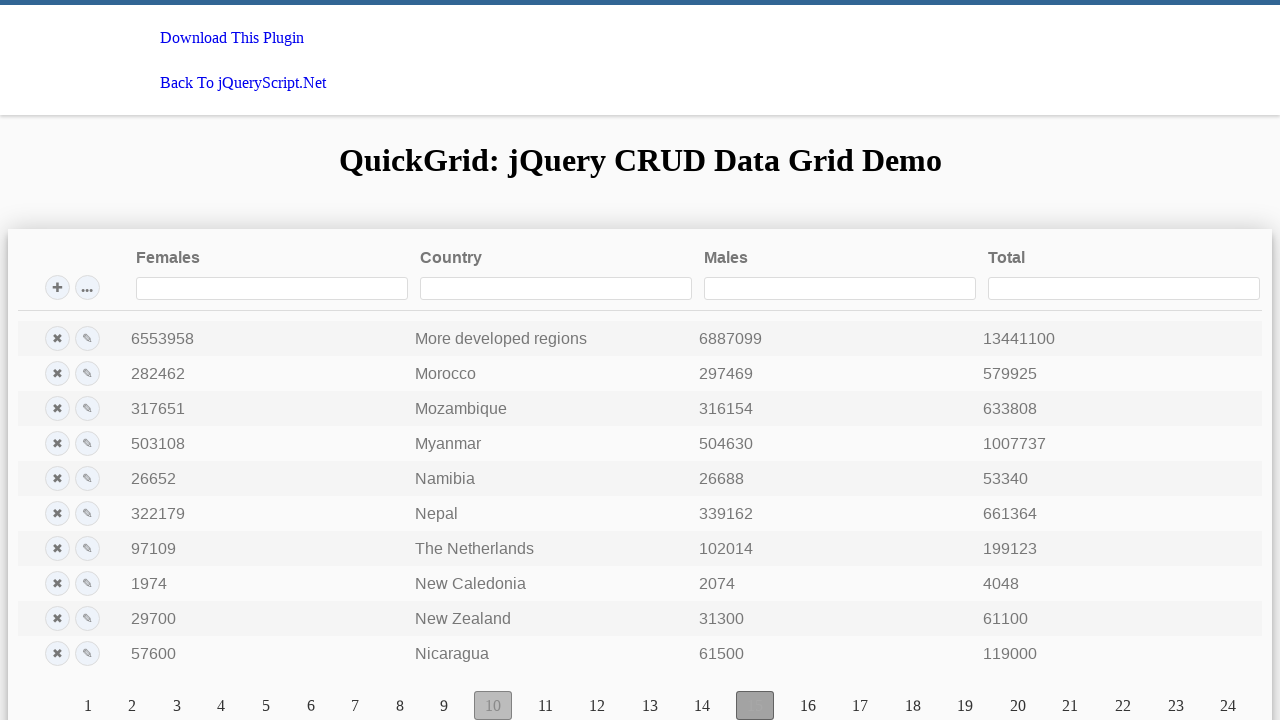

Verified page 15 is now active
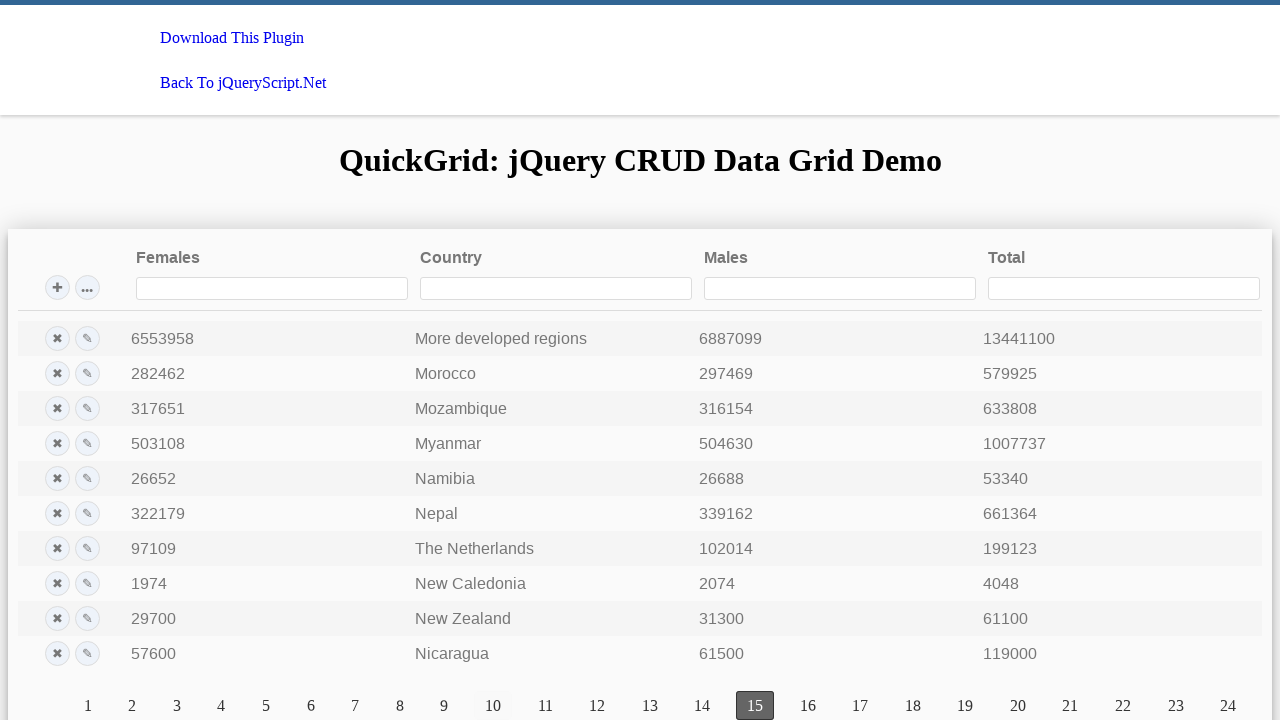

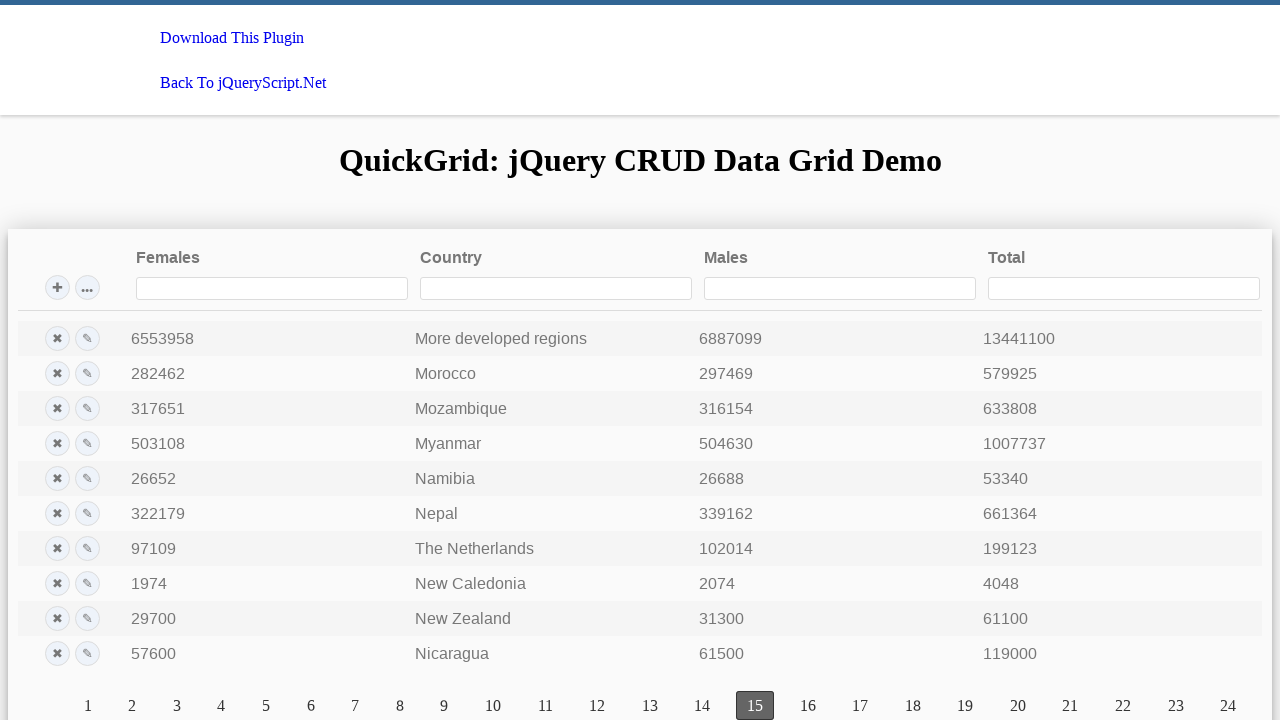